Tests the Salesforce forgot password functionality by clicking the forgot password link, entering an email address for password reset, submitting the form, and then returning to the login page.

Starting URL: https://login.salesforce.com/

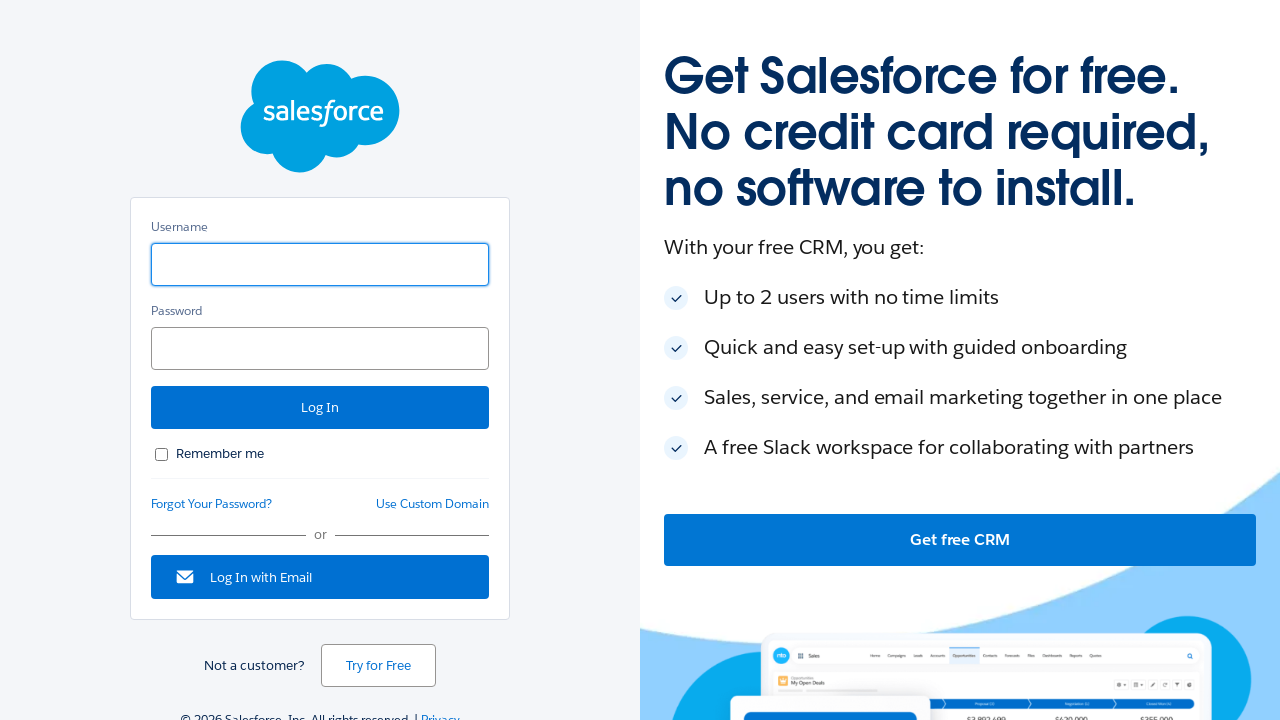

Clicked forgot password link at (212, 504) on a.fl.small
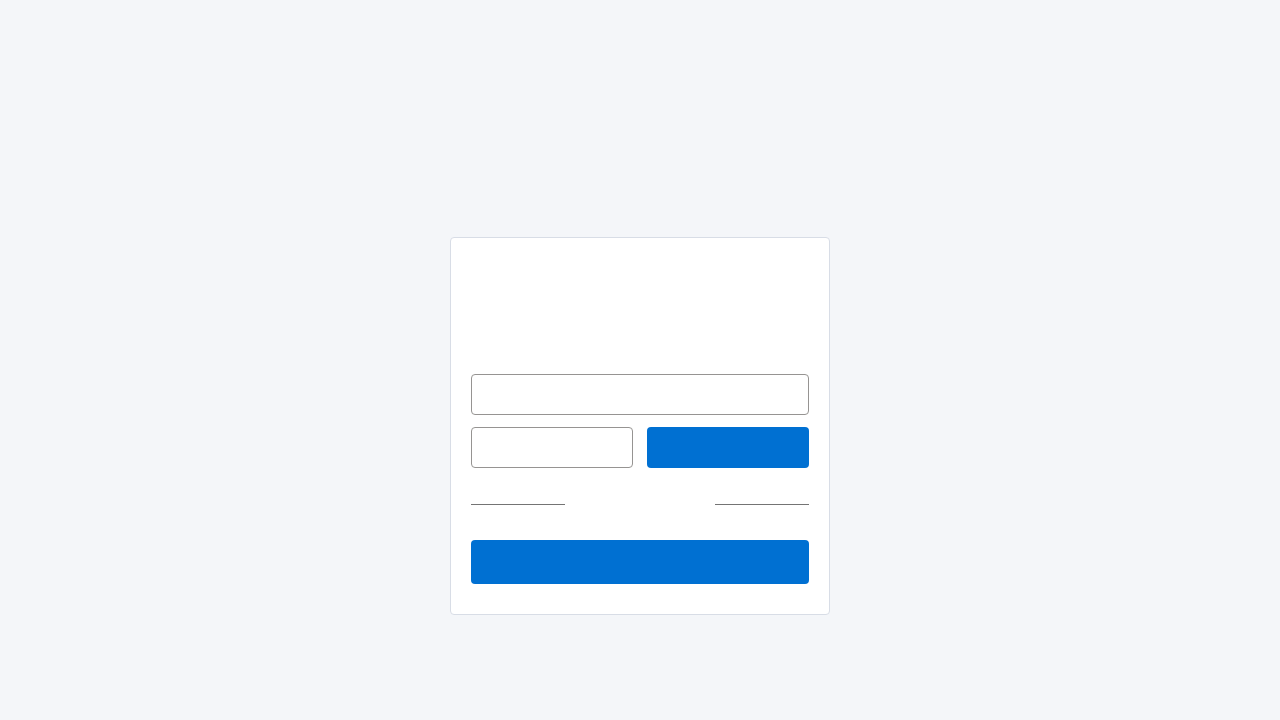

Forgot password page loaded
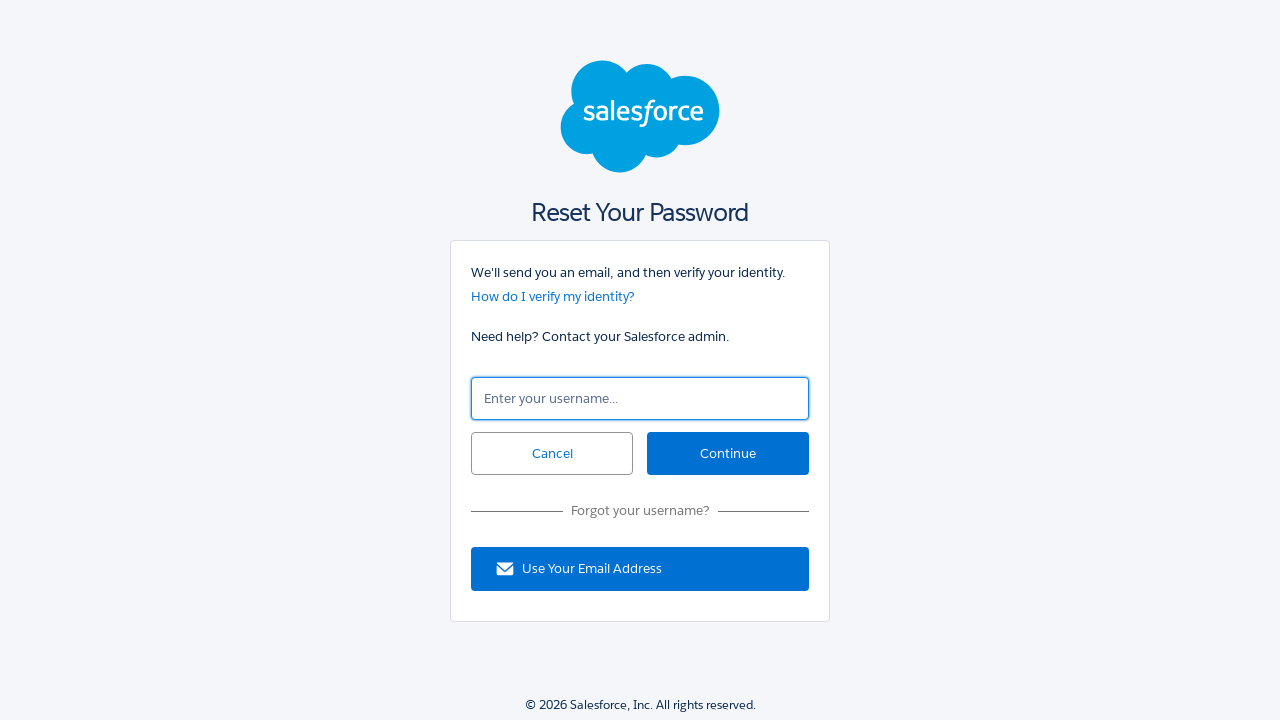

Entered email address 'testuser.recovery@example.com' for password reset on input[name='un']
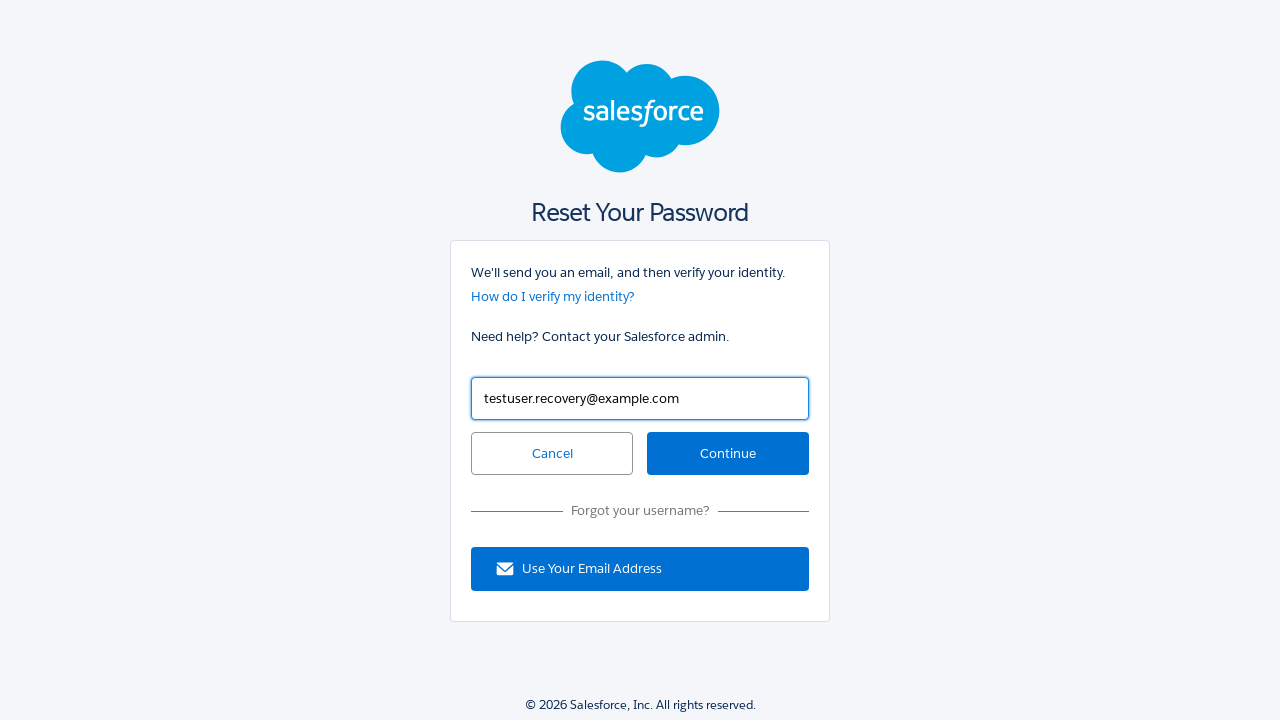

Clicked continue button to submit password reset form at (728, 454) on input#continue
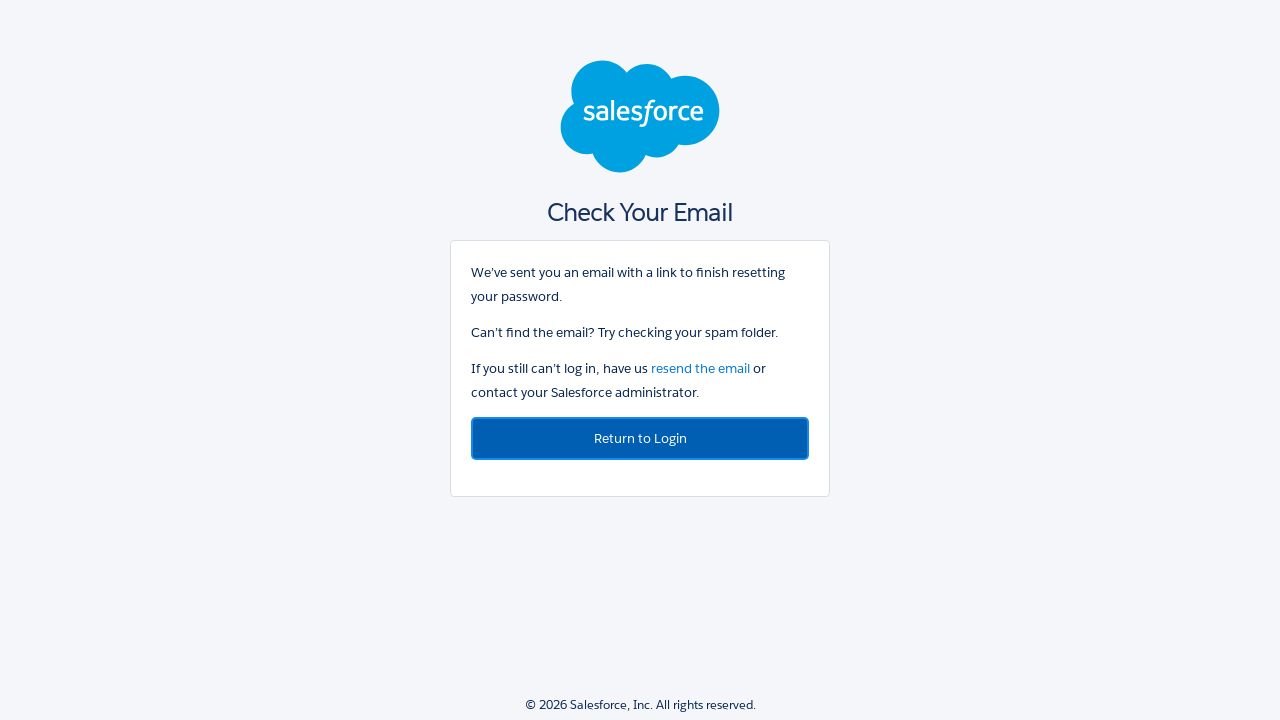

Password reset confirmation page loaded
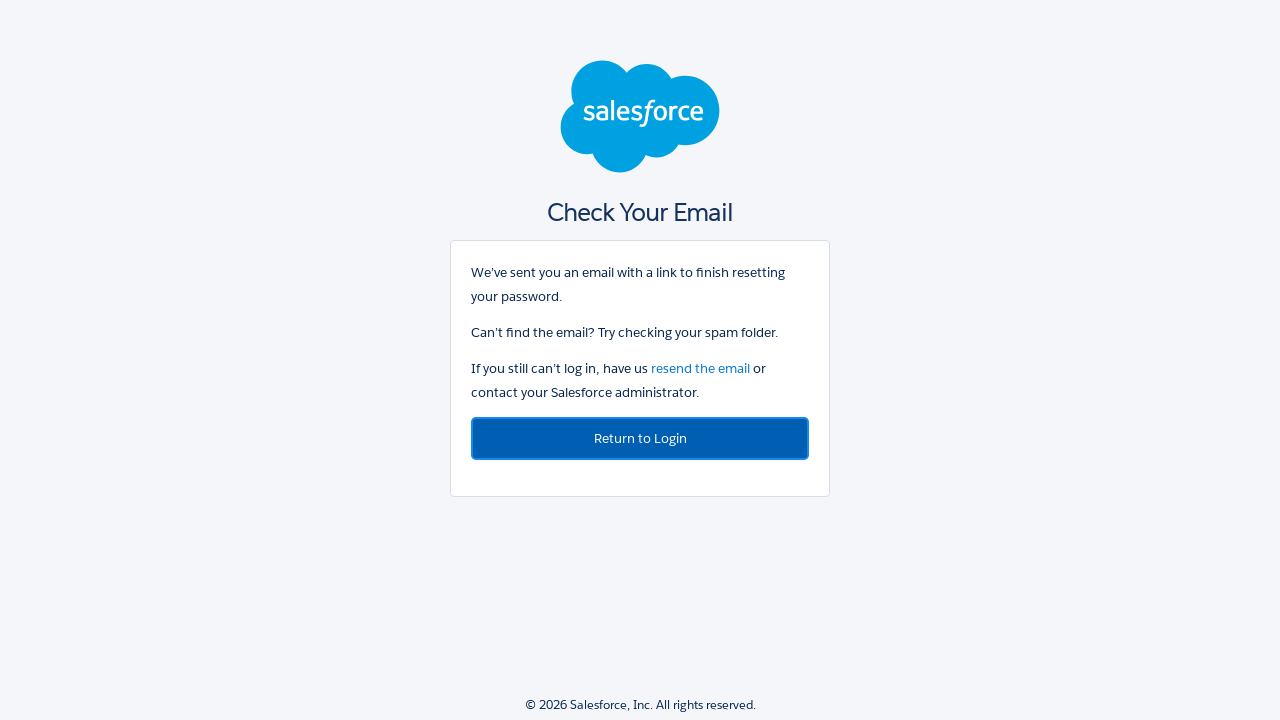

Clicked return to login link at (640, 438) on text=Return to Login
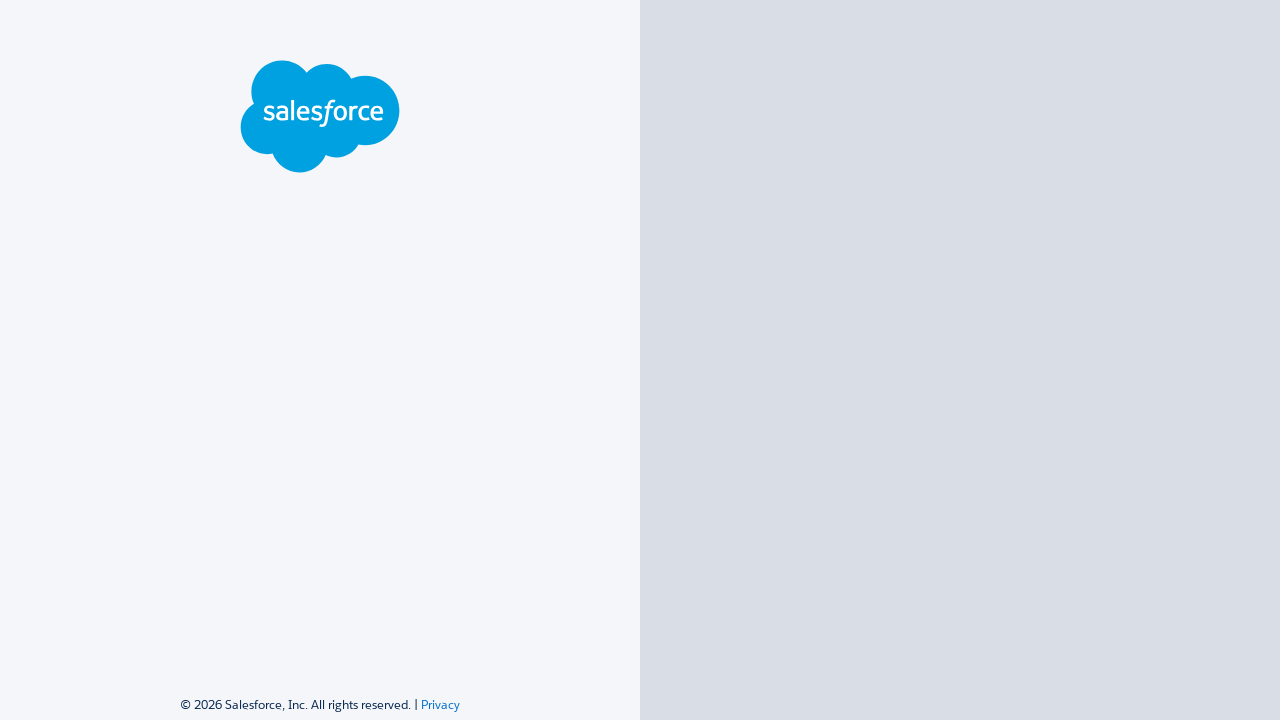

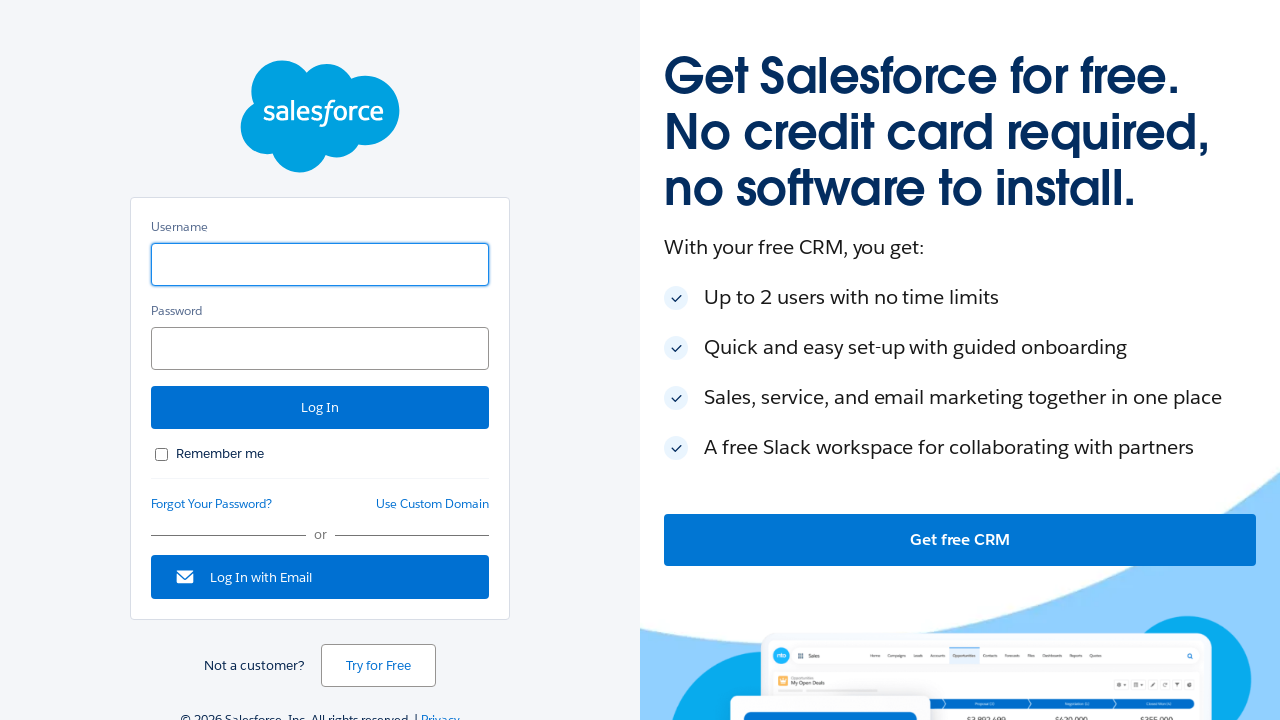